Tests the Drag & Drop Sliders functionality by navigating to the slider page and attempting to drag a slider element.

Starting URL: https://www.lambdatest.com/selenium-playground/

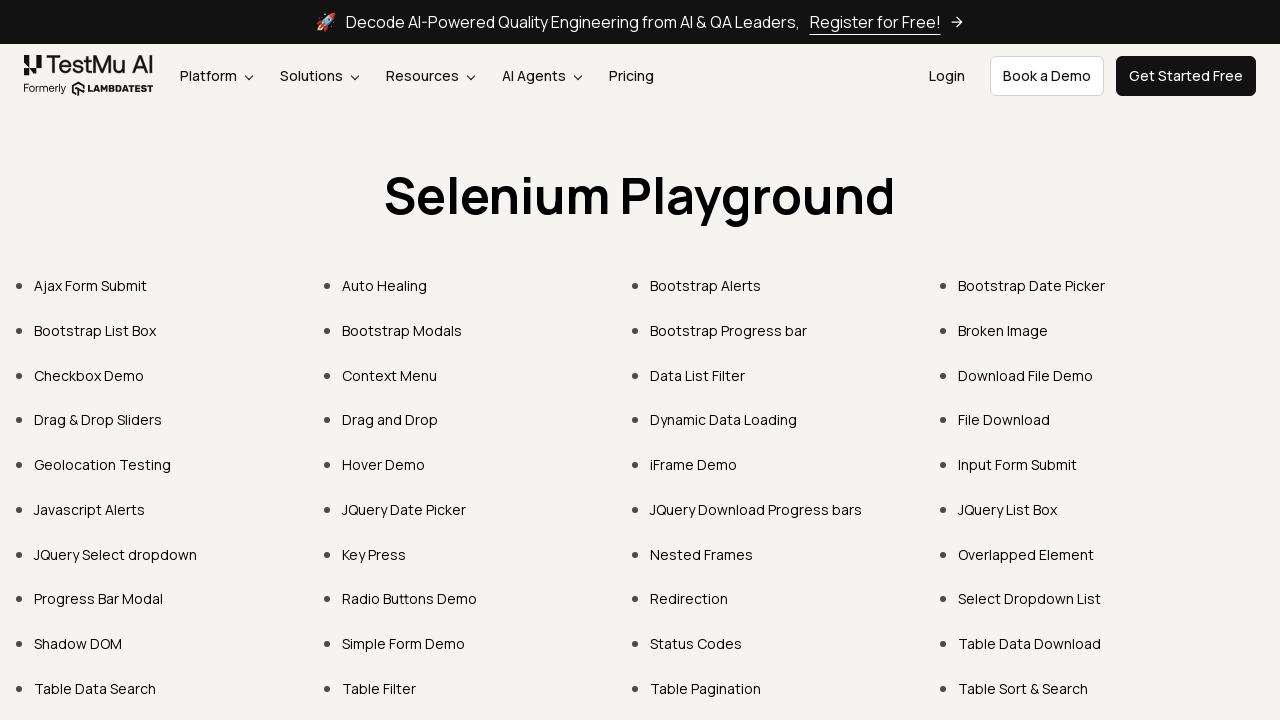

Clicked on 'Drag & Drop Sliders' link at (98, 420) on xpath=//a[text()="Drag & Drop Sliders"]
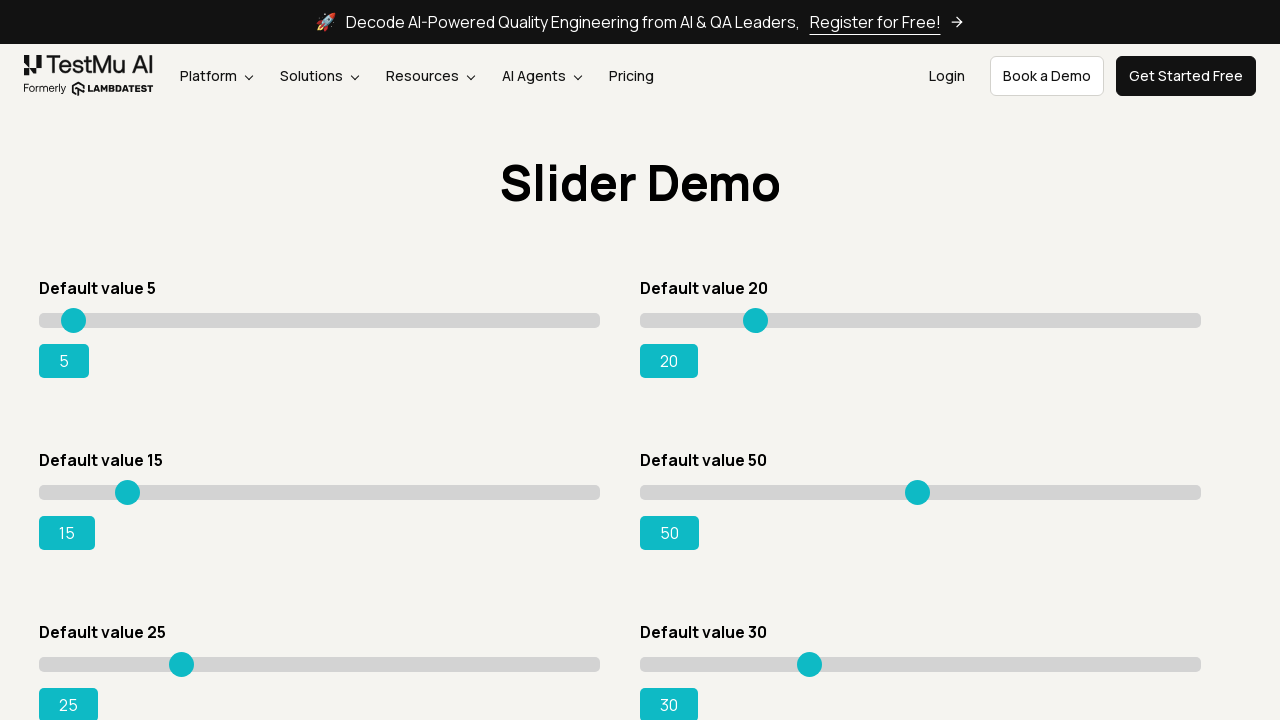

Waited for slider page to load with 'Default value 15' element
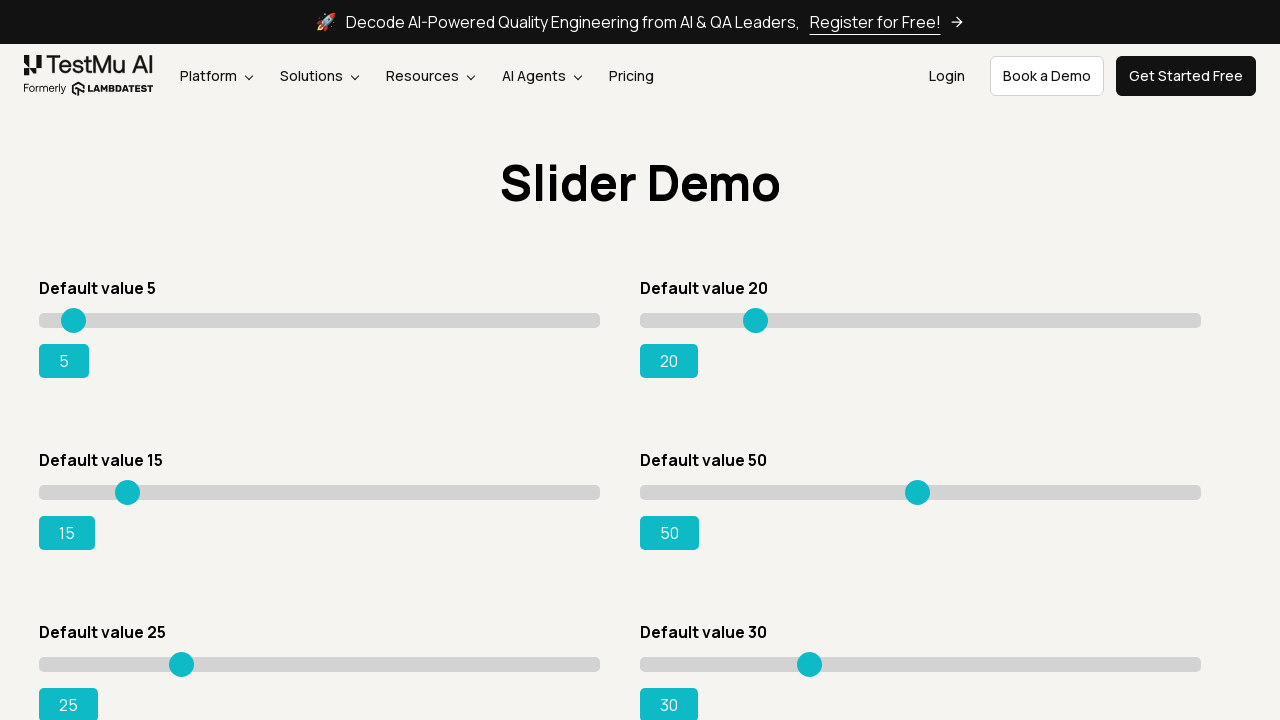

Hovered over the slider element with default value 15 at (320, 492) on xpath=//h4[text()=" Default value 15"]/parent::div//input[@class="sp__range"]
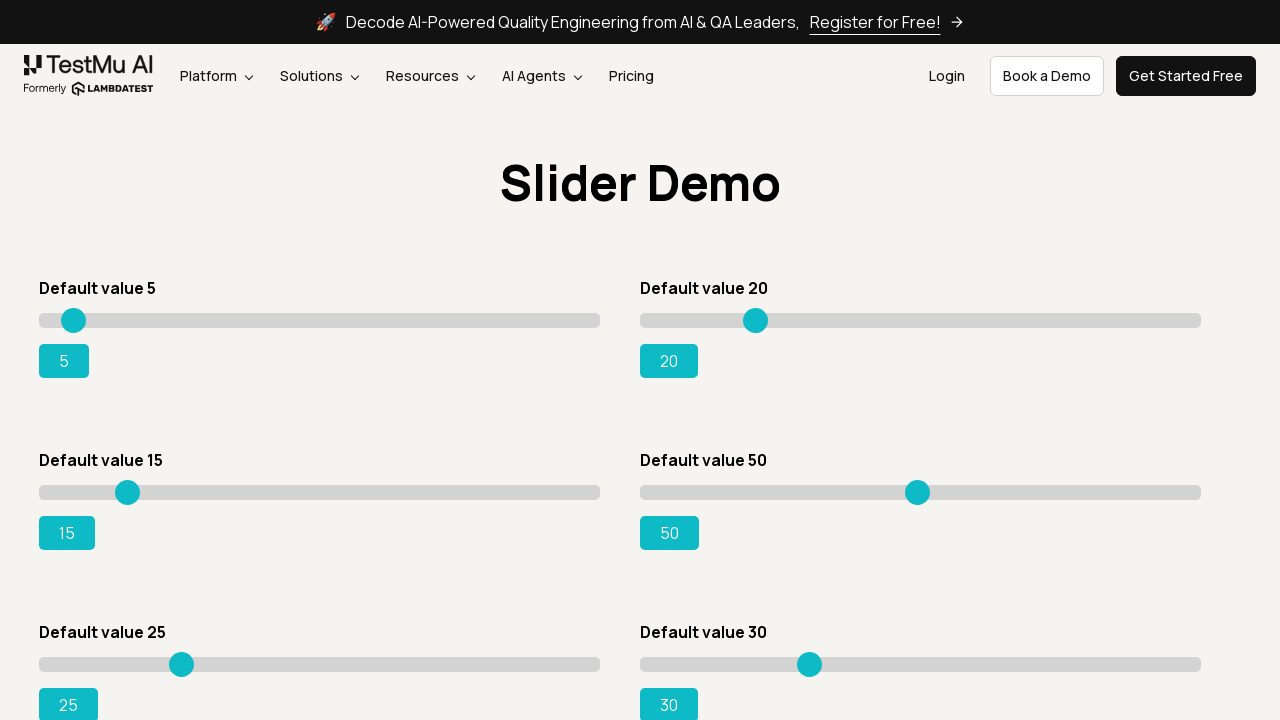

Pressed mouse button down on slider at (320, 492)
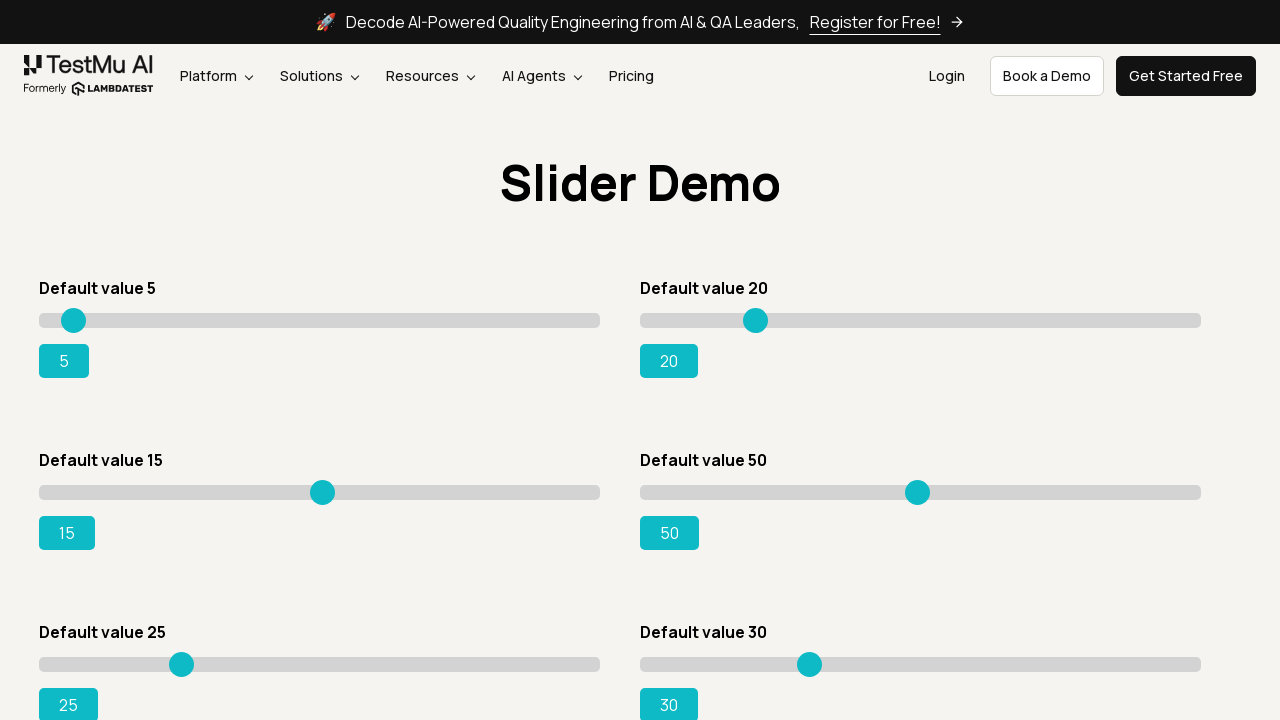

Moved mouse 555 pixels to the right to drag slider at (555, 0)
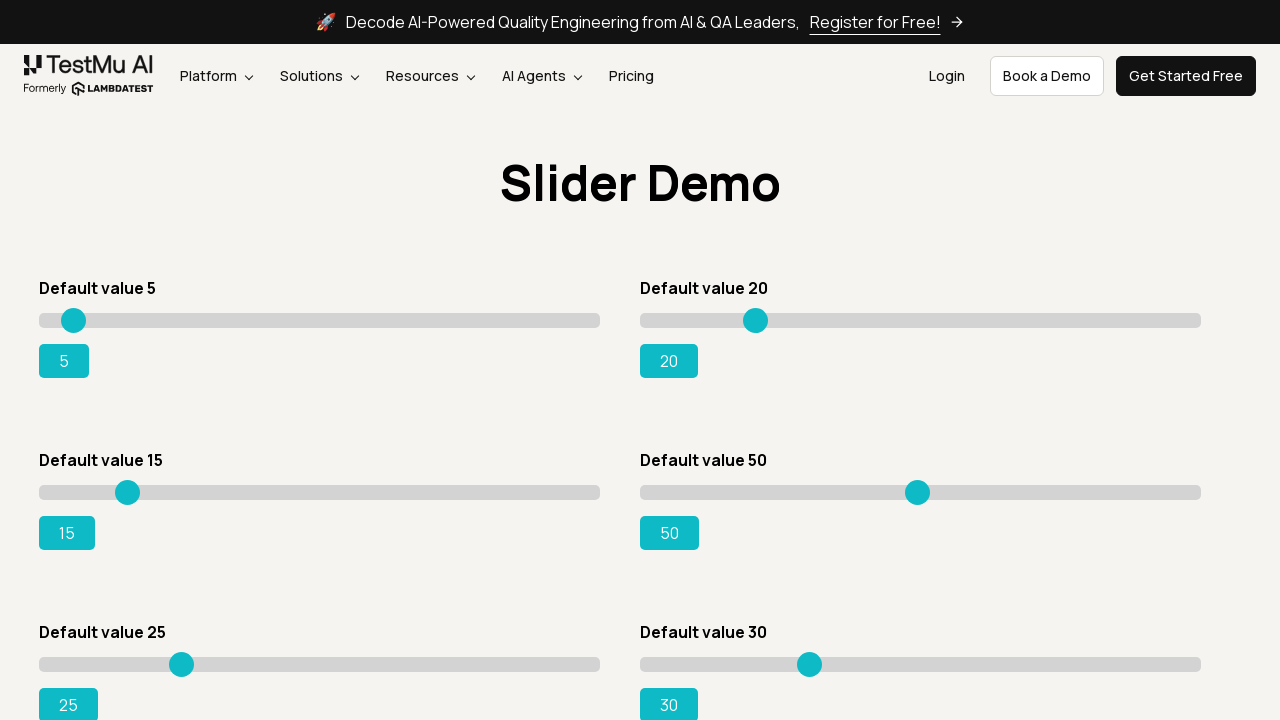

Released mouse button to complete slider drag at (555, 0)
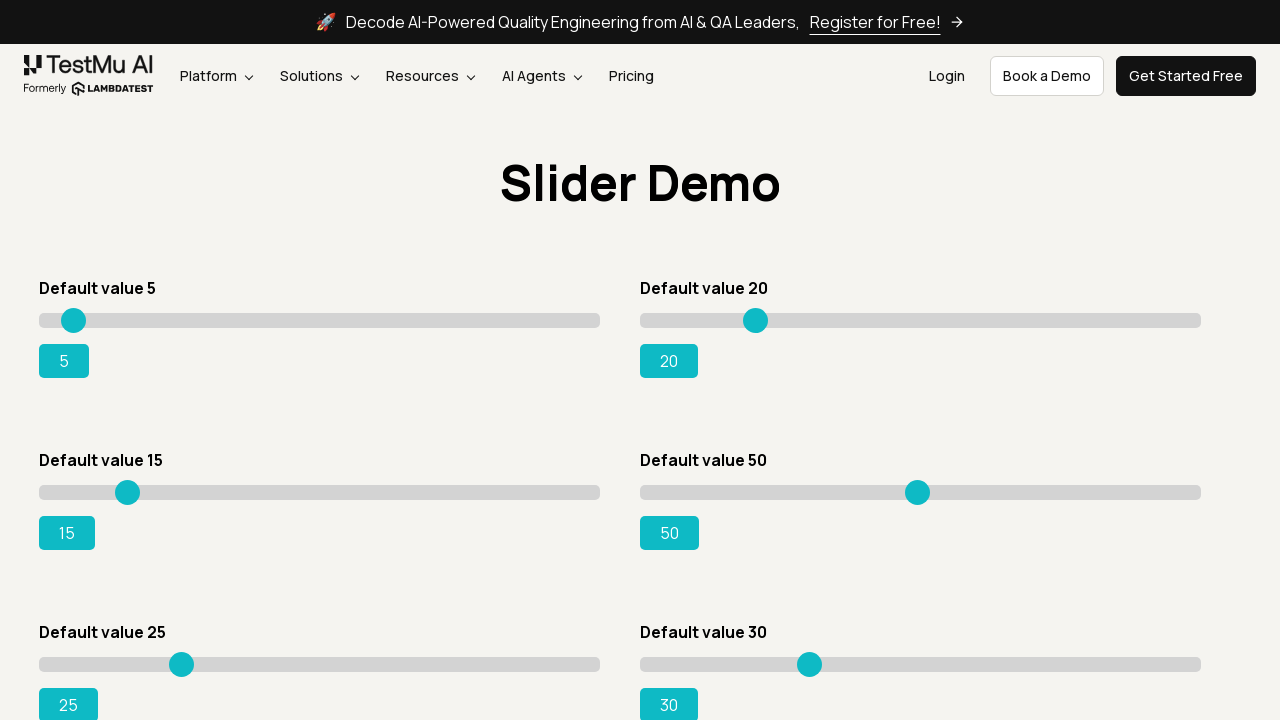

Verified that slider output value element is present after drag operation
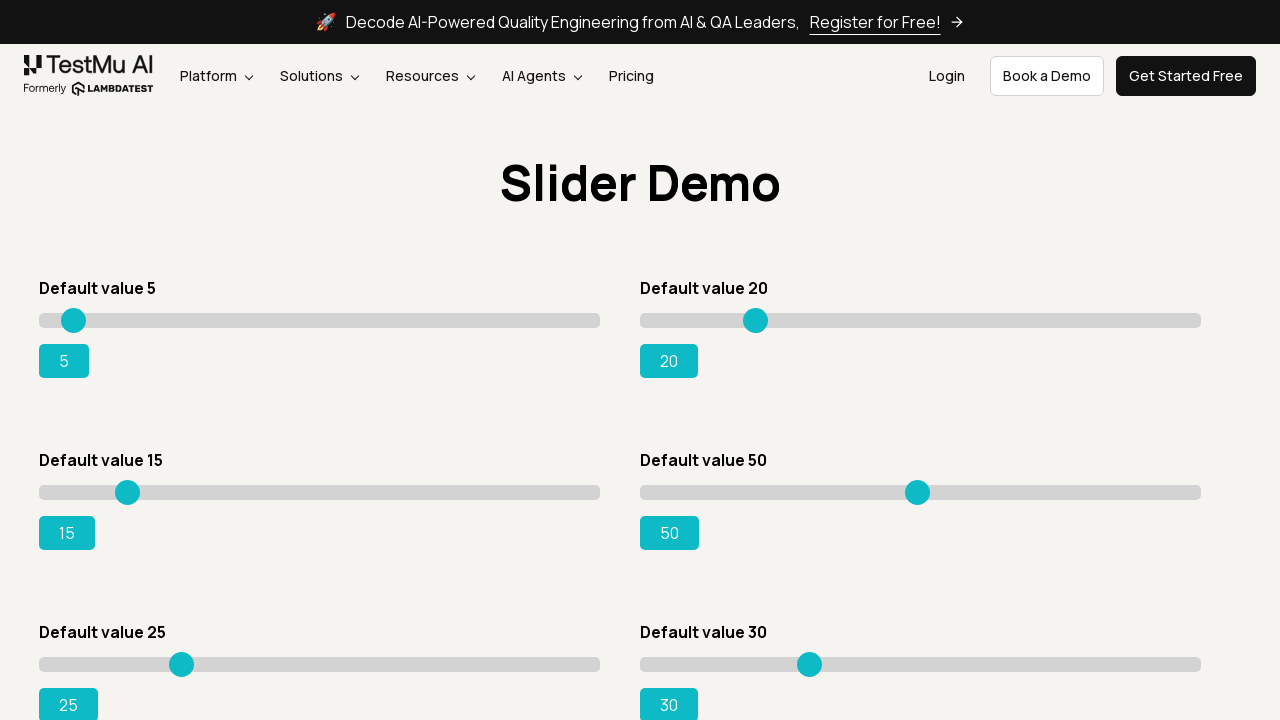

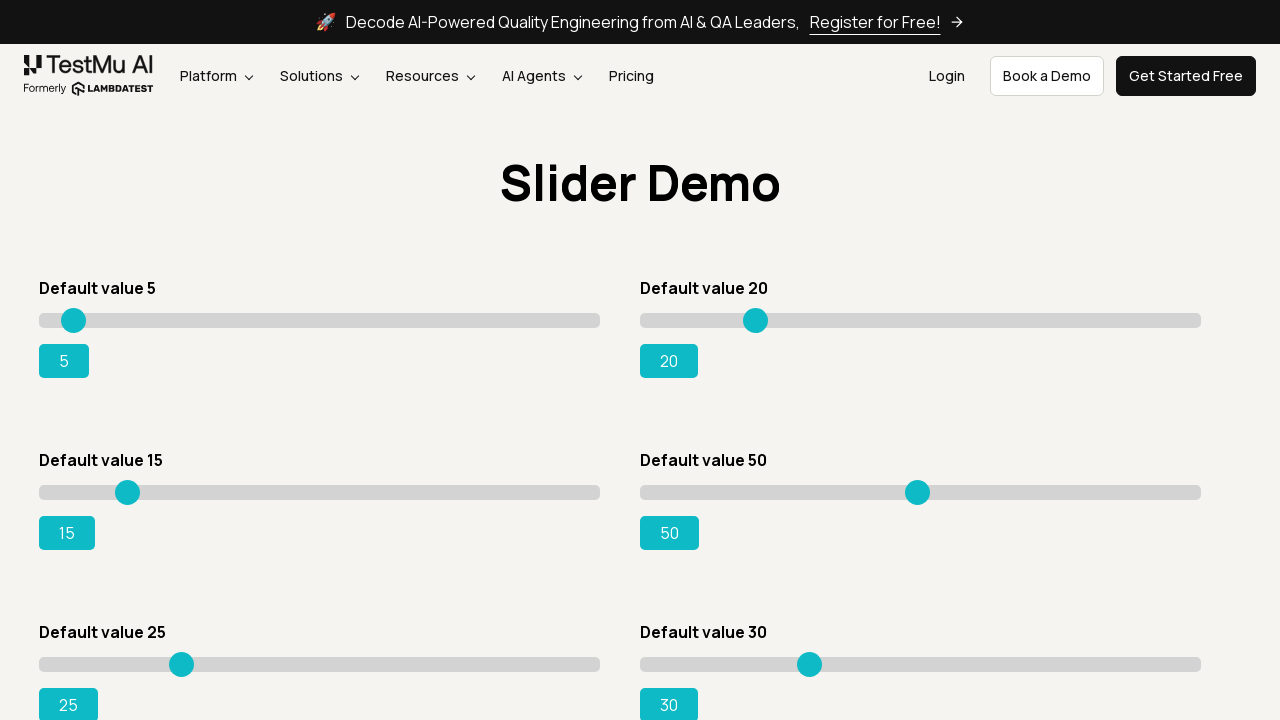